Navigates through different course category links including programming, management, business training, marketing, design, and kids courses

Starting URL: https://ithillel.ua/courses/testing

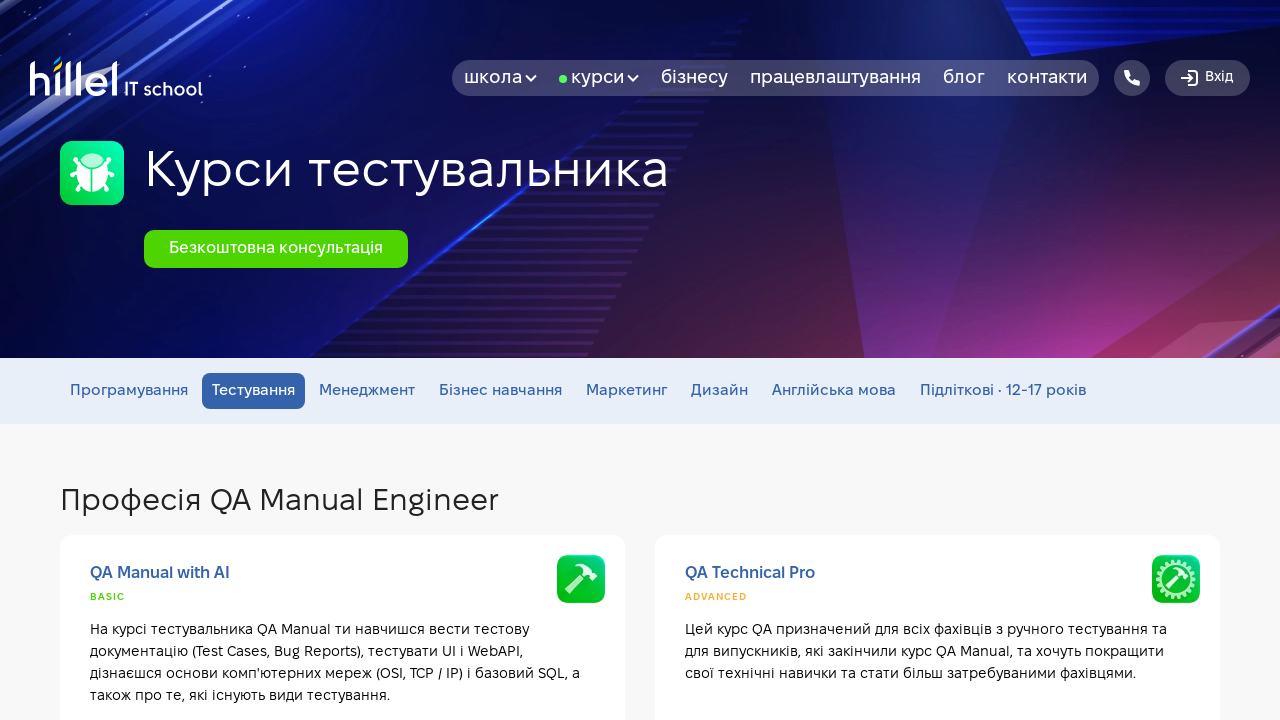

Clicked Programming category link at (129, 391) on xpath=//*[@href='https://ithillel.ua/courses/programming'] >> nth=0
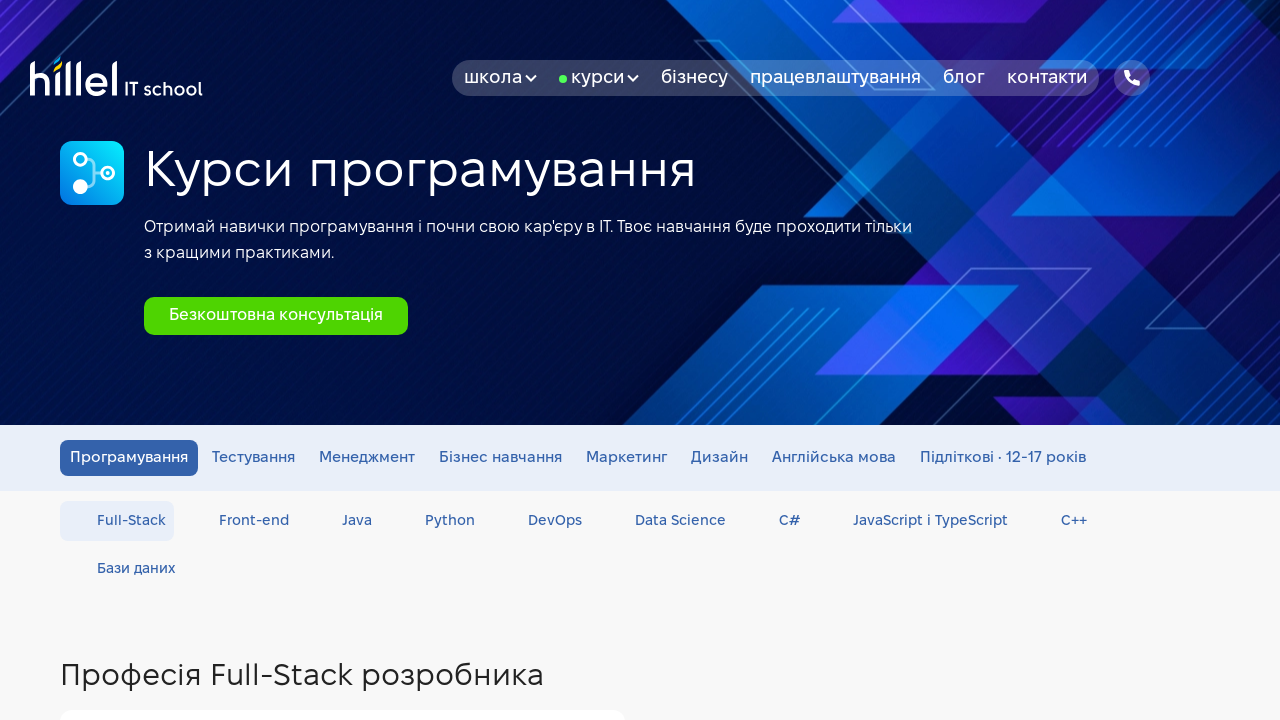

Waited 3 seconds for Programming category page to load
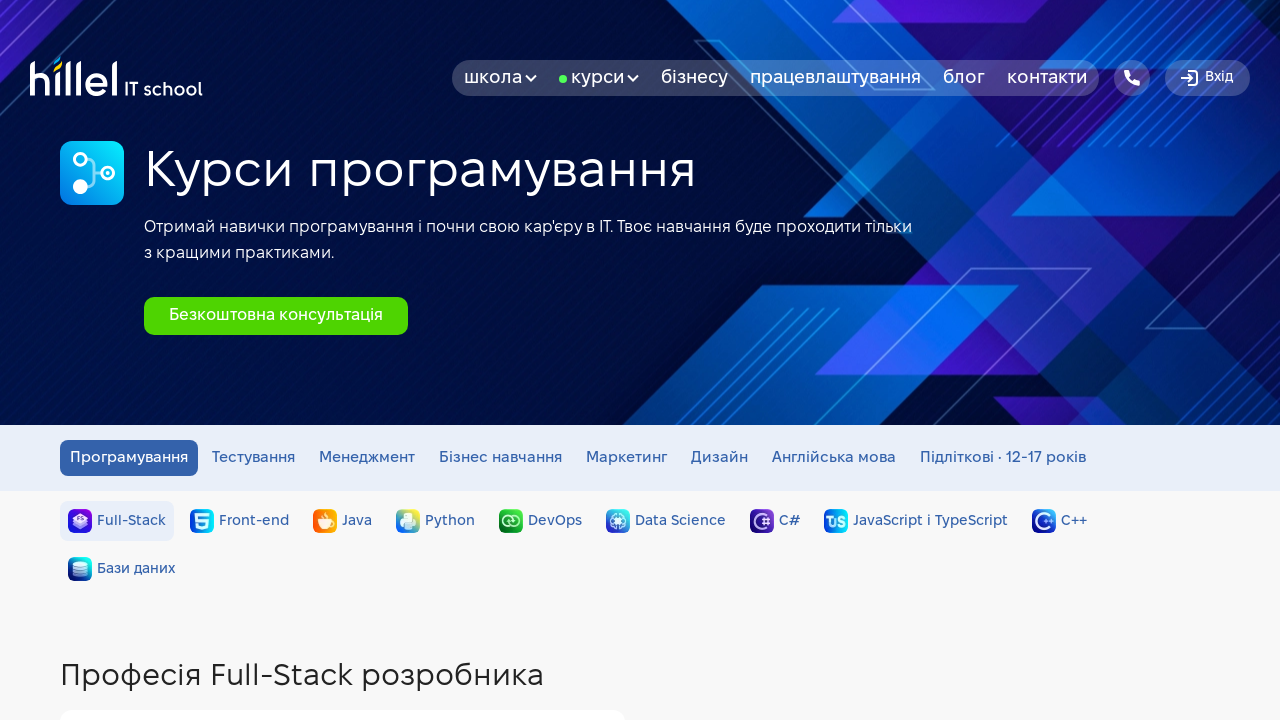

Clicked Management category link at (367, 458) on xpath=//*[@href='https://ithillel.ua/courses/management'] >> nth=0
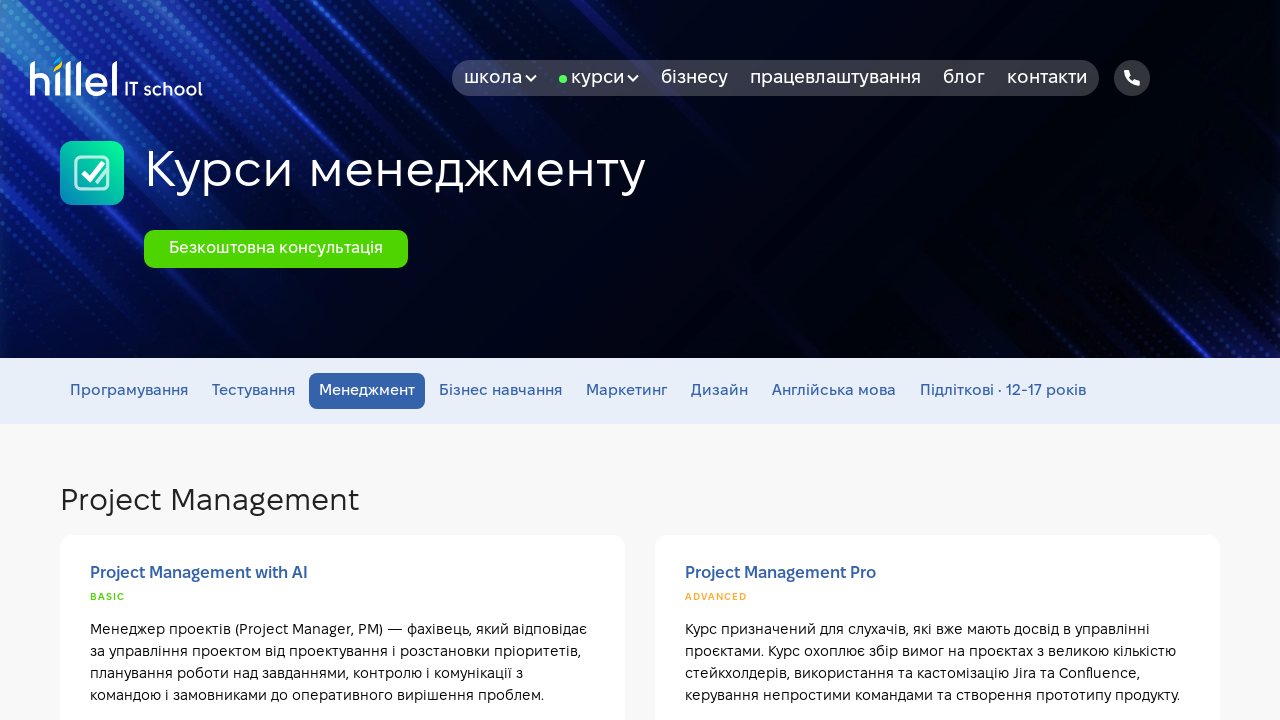

Waited 3 seconds for Management category page to load
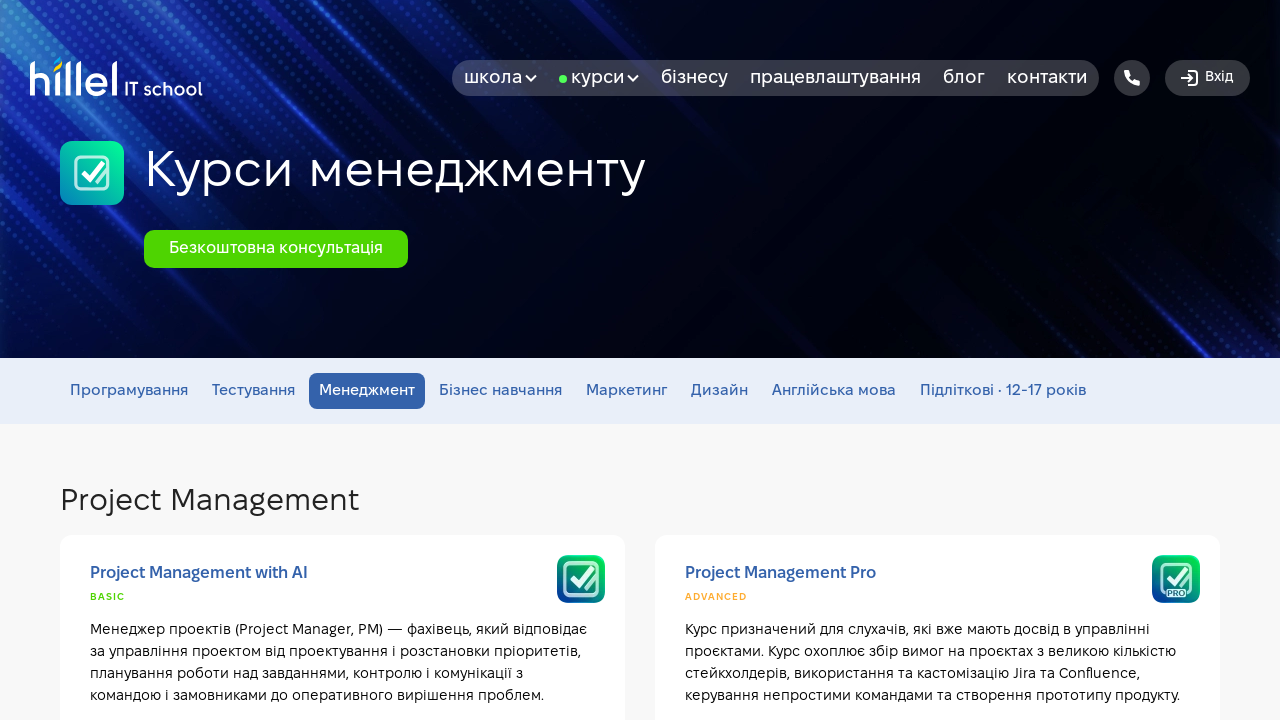

Clicked Business Training category link at (500, 391) on xpath=//*[@href='https://ithillel.ua/courses/business-training'] >> nth=0
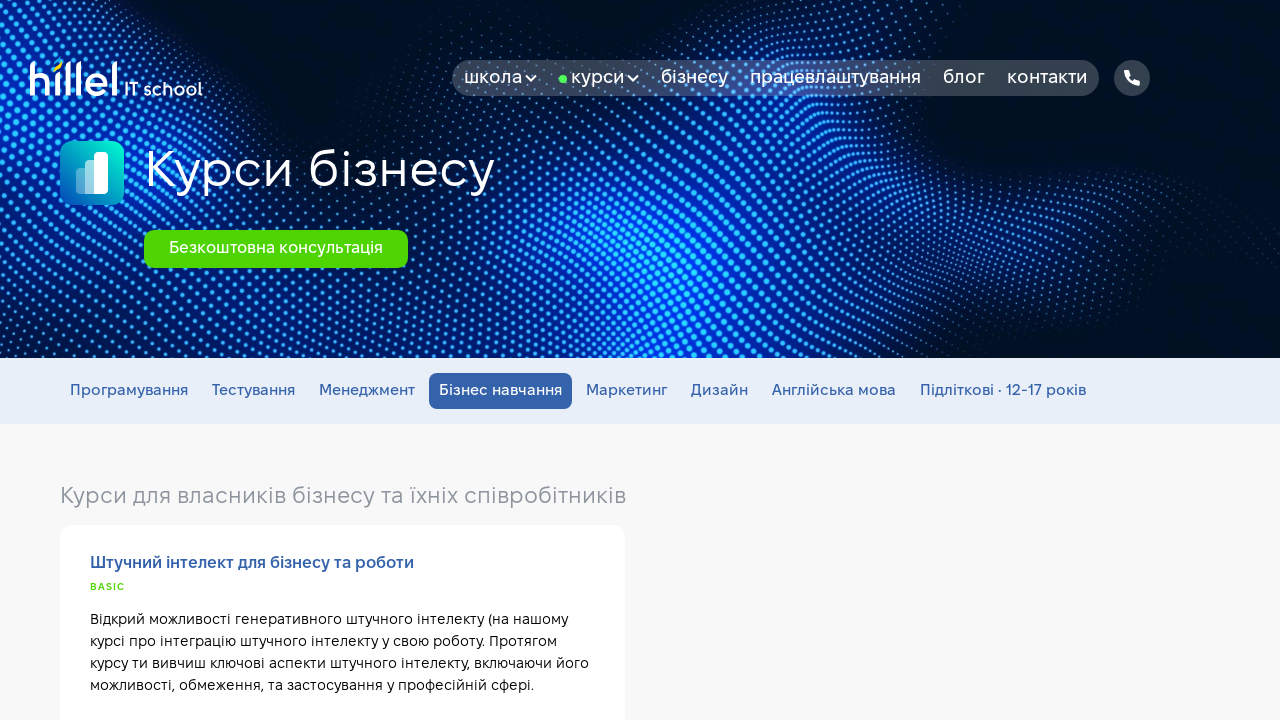

Waited 3 seconds for Business Training category page to load
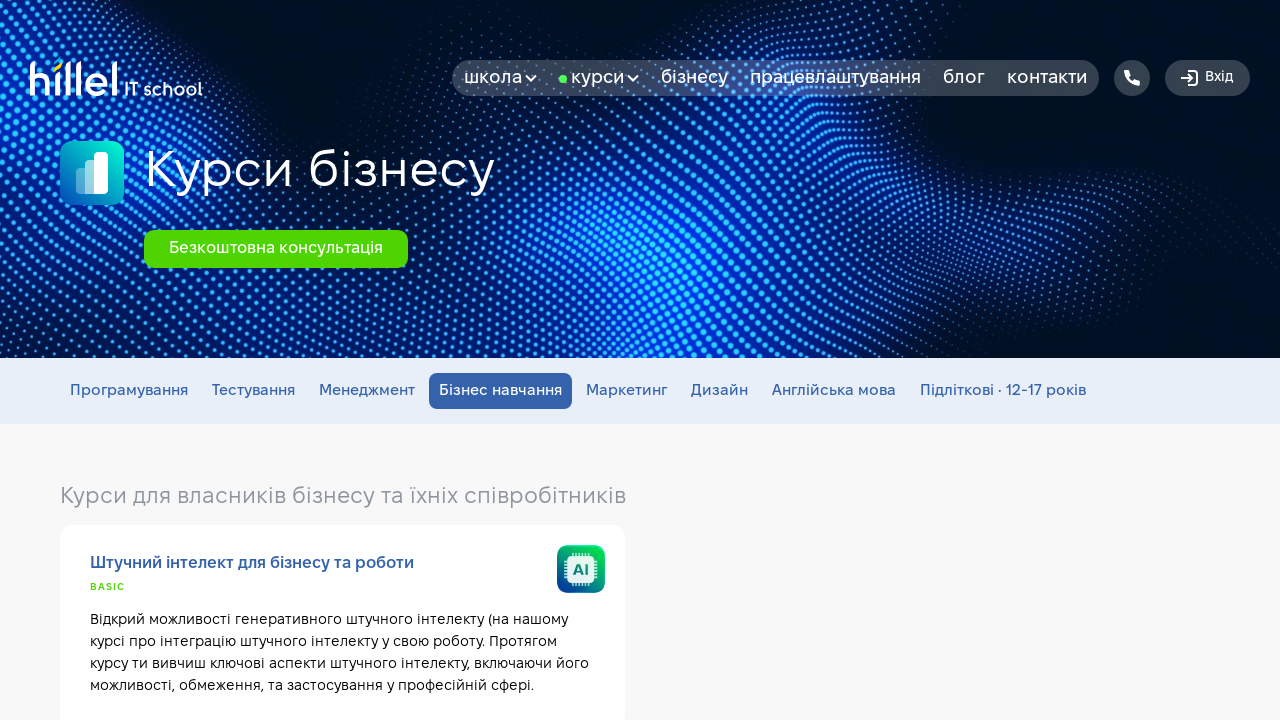

Clicked Marketing category link at (626, 391) on xpath=//*[@href='https://ithillel.ua/courses/marketing'] >> nth=0
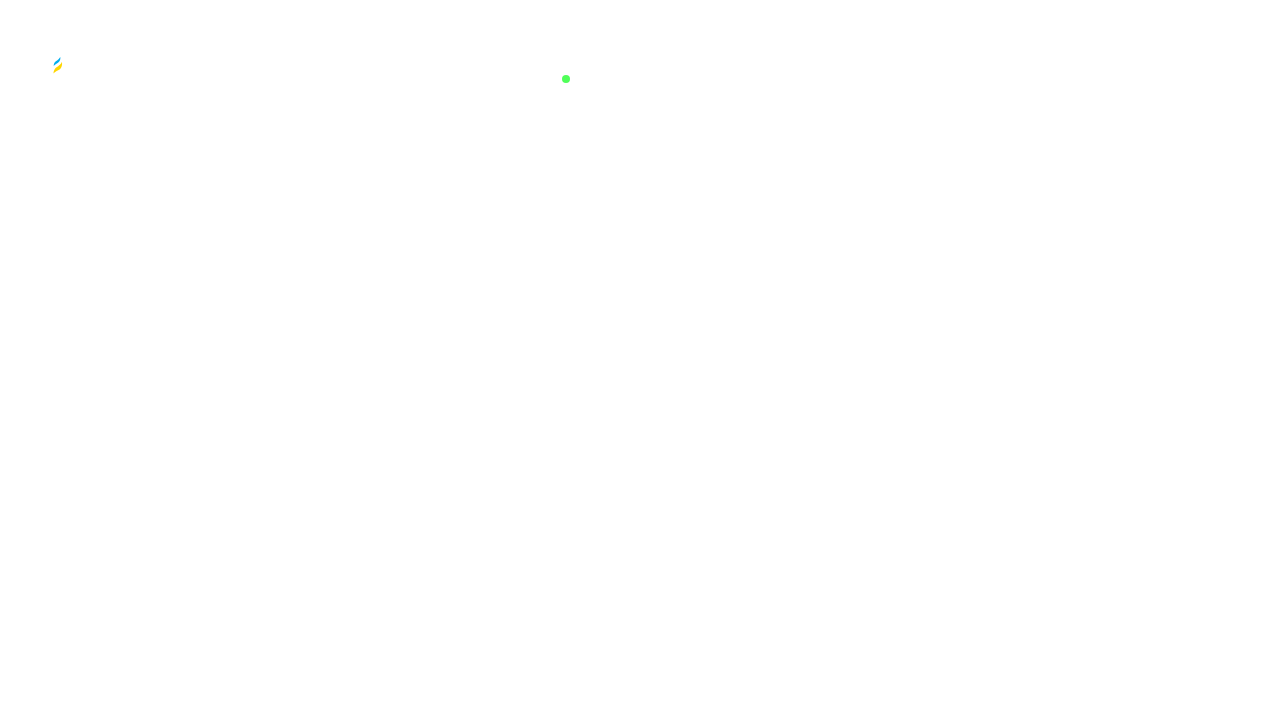

Waited 3 seconds for Marketing category page to load
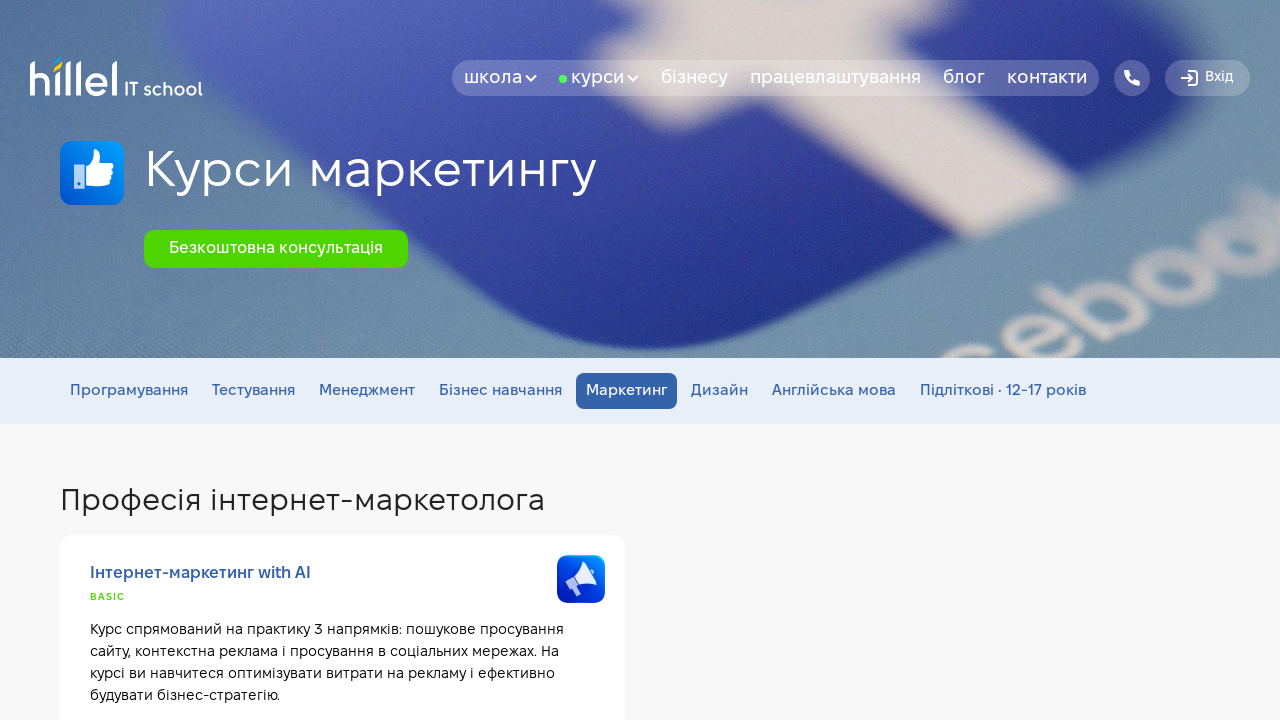

Clicked Design category link at (720, 391) on xpath=//*[@href='https://ithillel.ua/courses/design'] >> nth=0
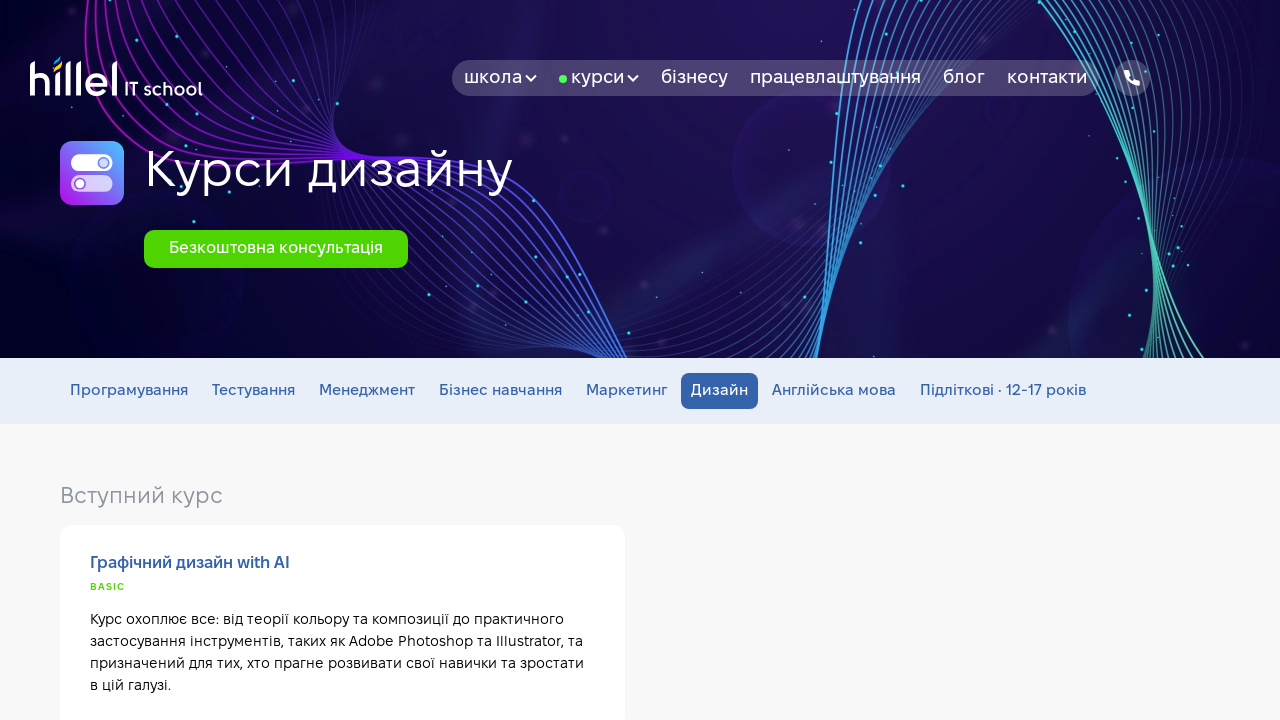

Waited 3 seconds for Design category page to load
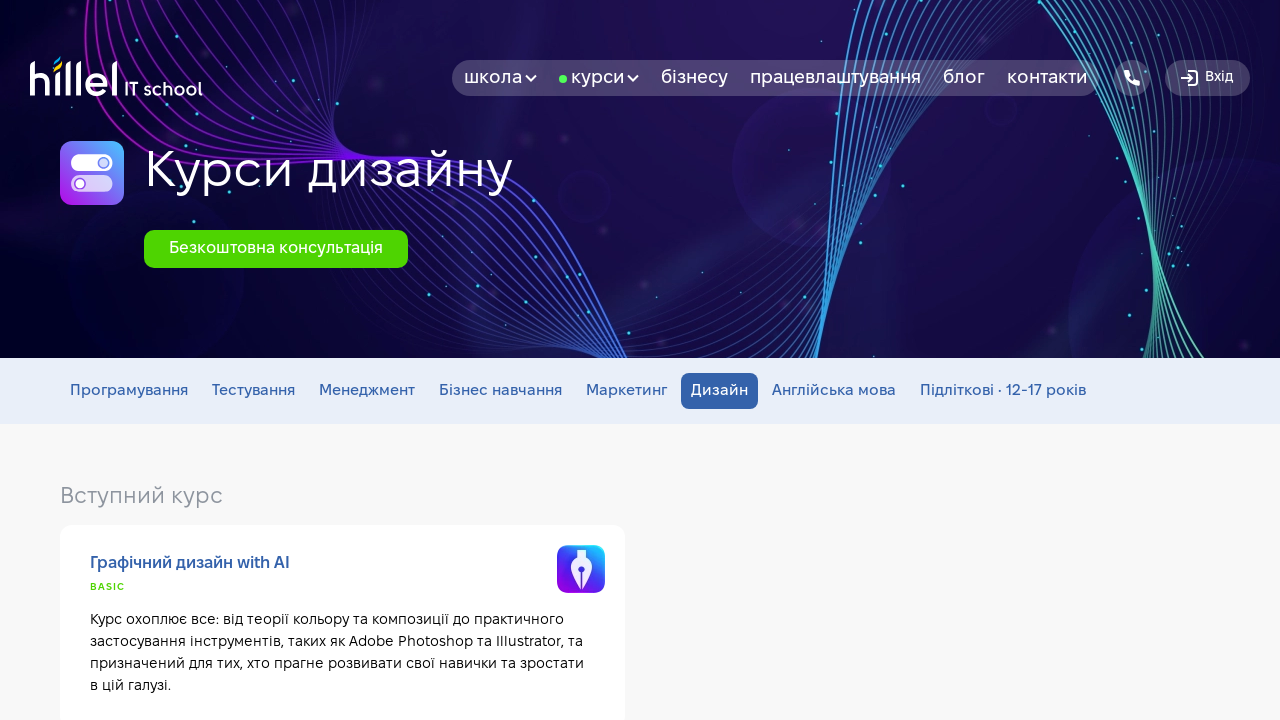

Clicked Kids 12-17 category link at (1003, 391) on xpath=//*[@href='https://ithillel.ua/courses/kids'] >> nth=0
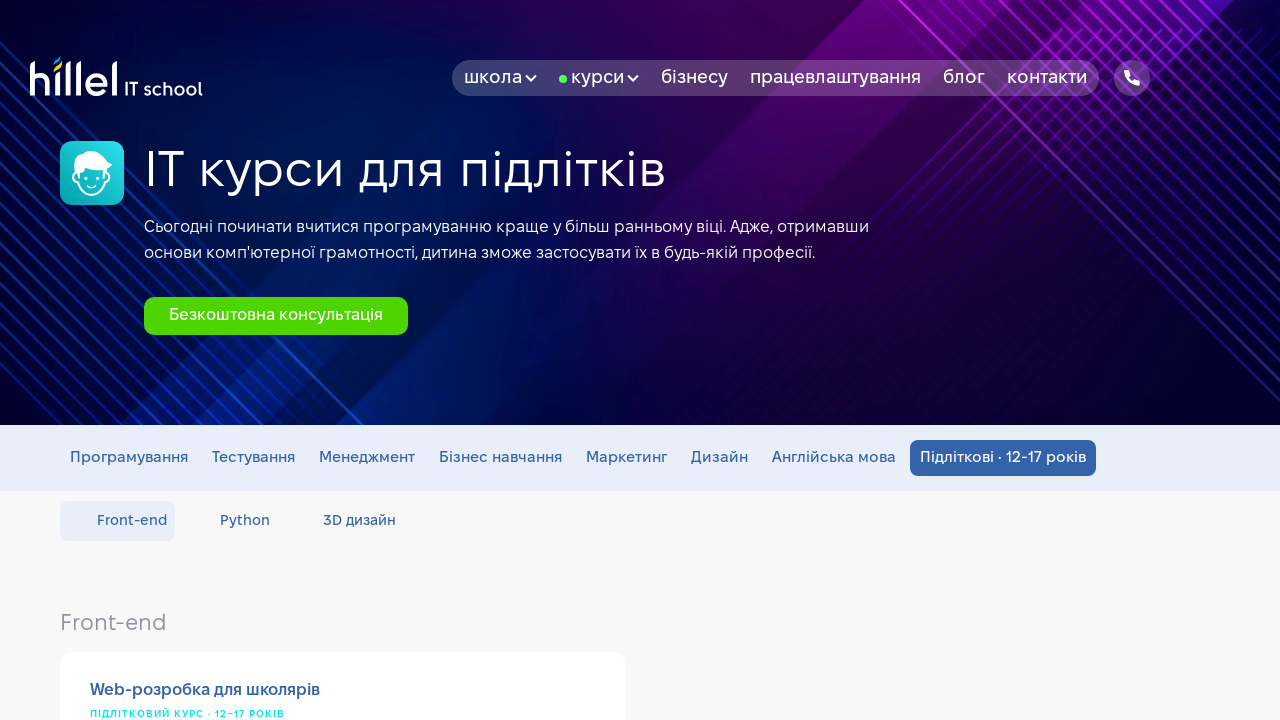

Waited 3 seconds for Kids 12-17 category page to load
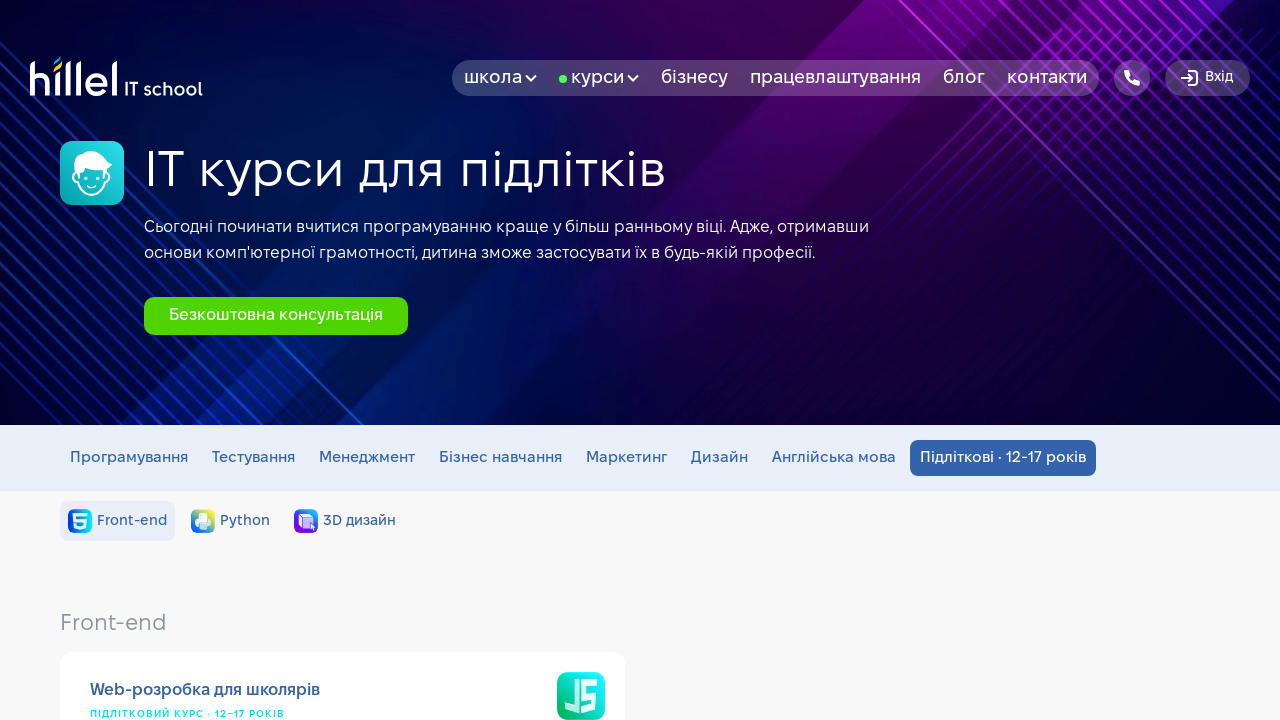

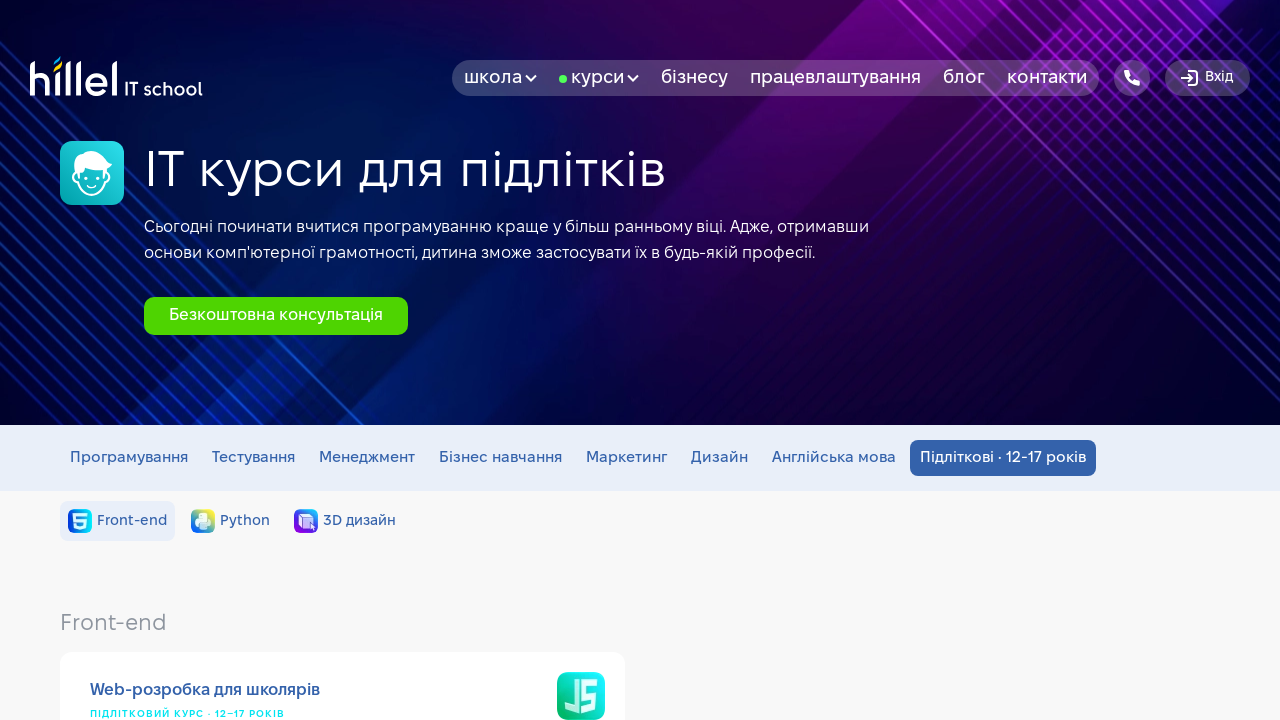